Tests a complete web form by filling in personal information, selecting options, and submitting

Starting URL: https://formy-project.herokuapp.com/form

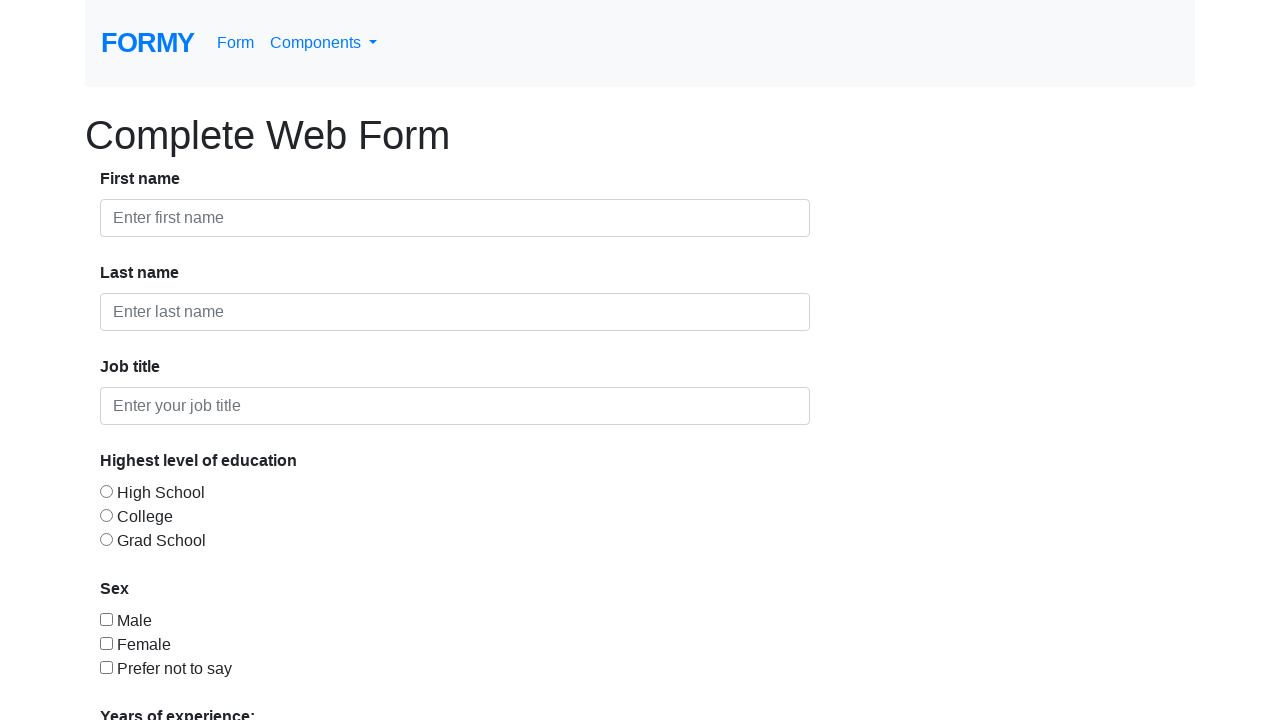

Filled first name field with 'Pranav' on input#first-name
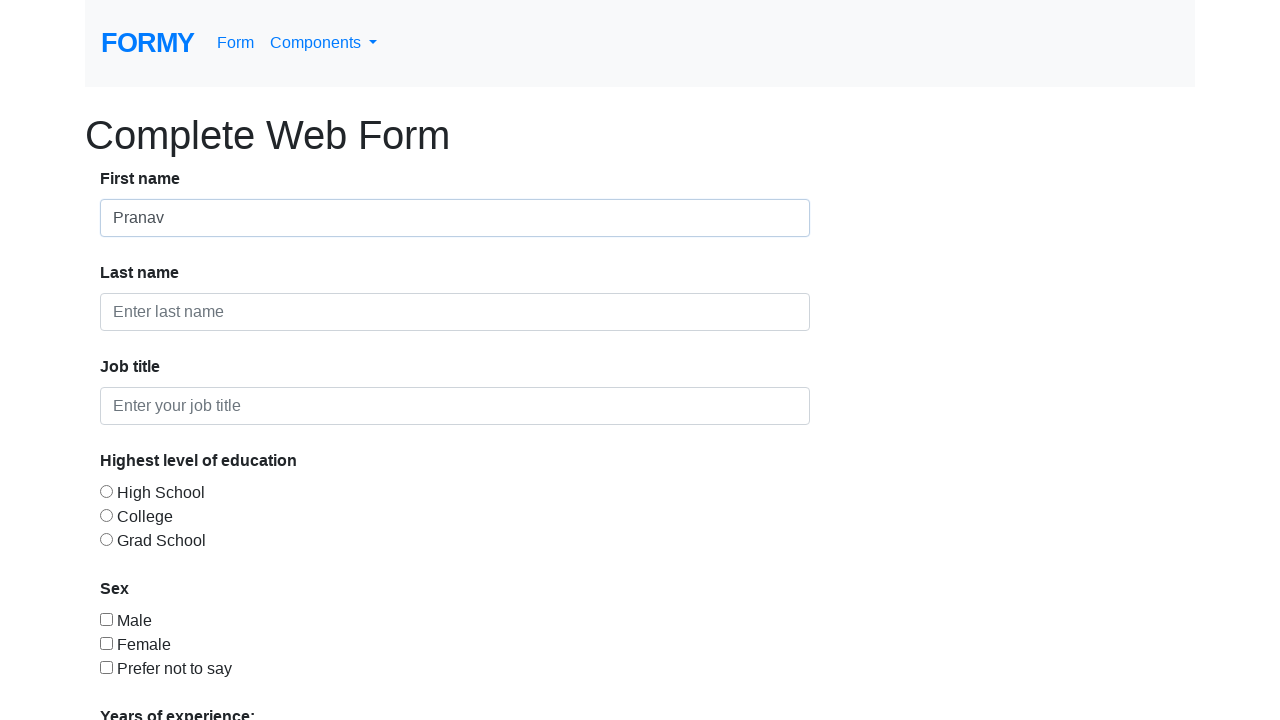

Filled last name field with 'Chavan' on input#last-name
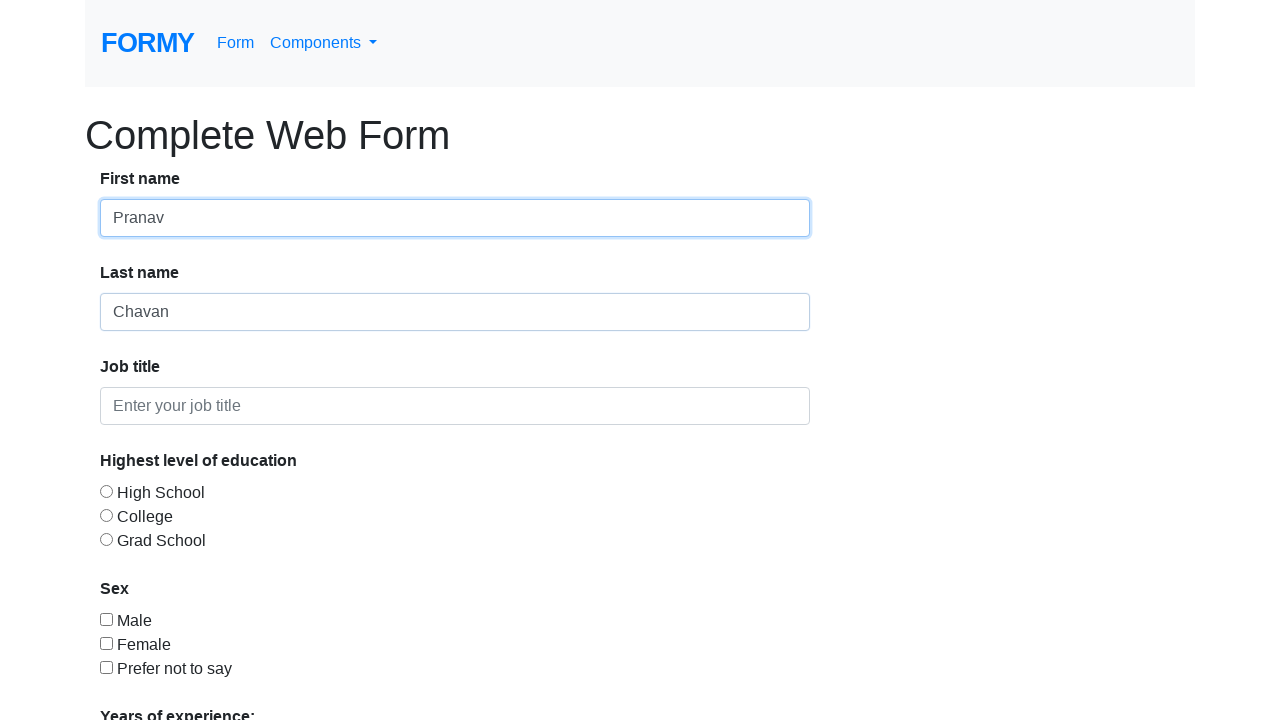

Filled job title field with 'Software Test Engineer' on input#job-title
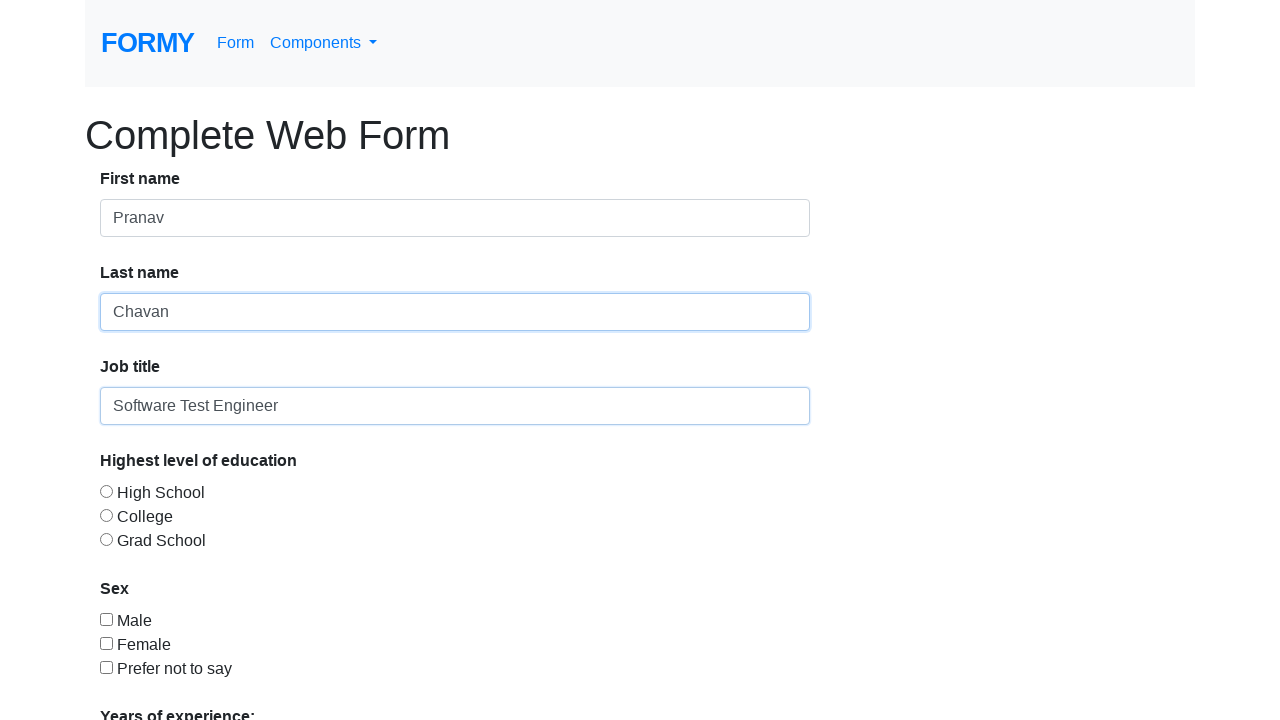

Selected 'High School' radio button at (106, 515) on input#radio-button-2
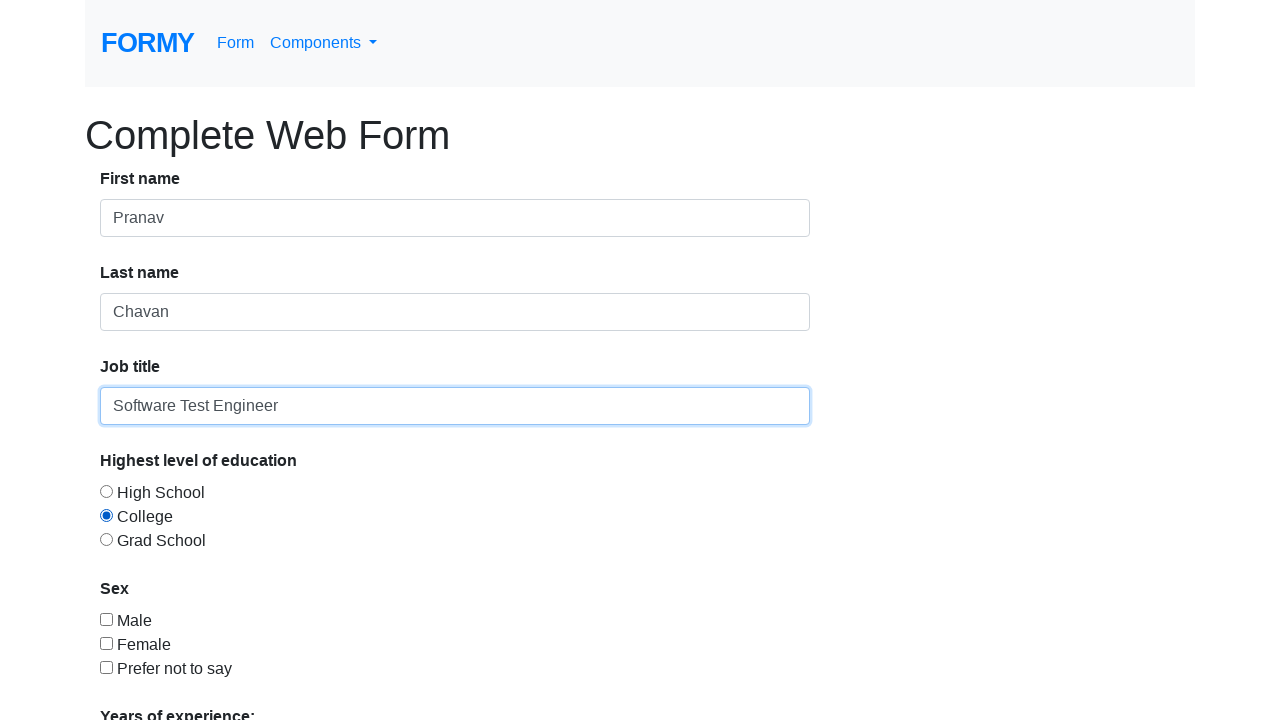

Checked 'Male' checkbox at (106, 619) on input#checkbox-1
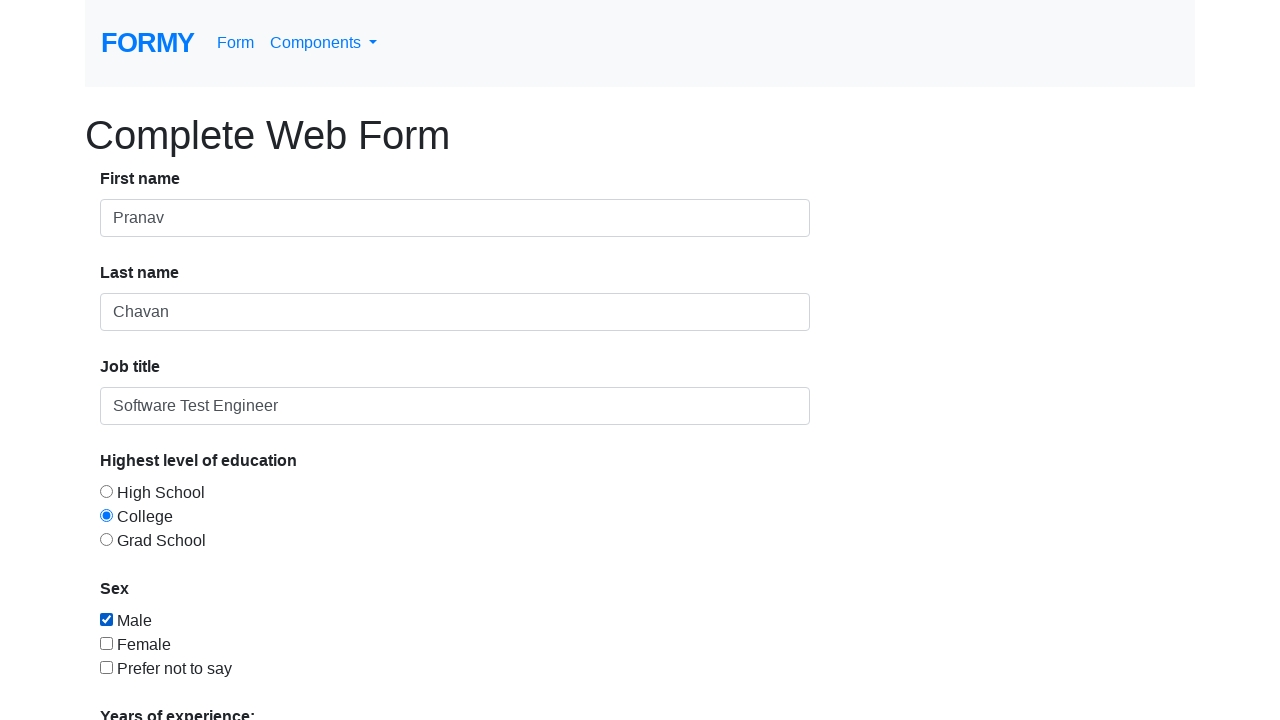

Selected '2-4' experience option from dropdown on select#select-menu
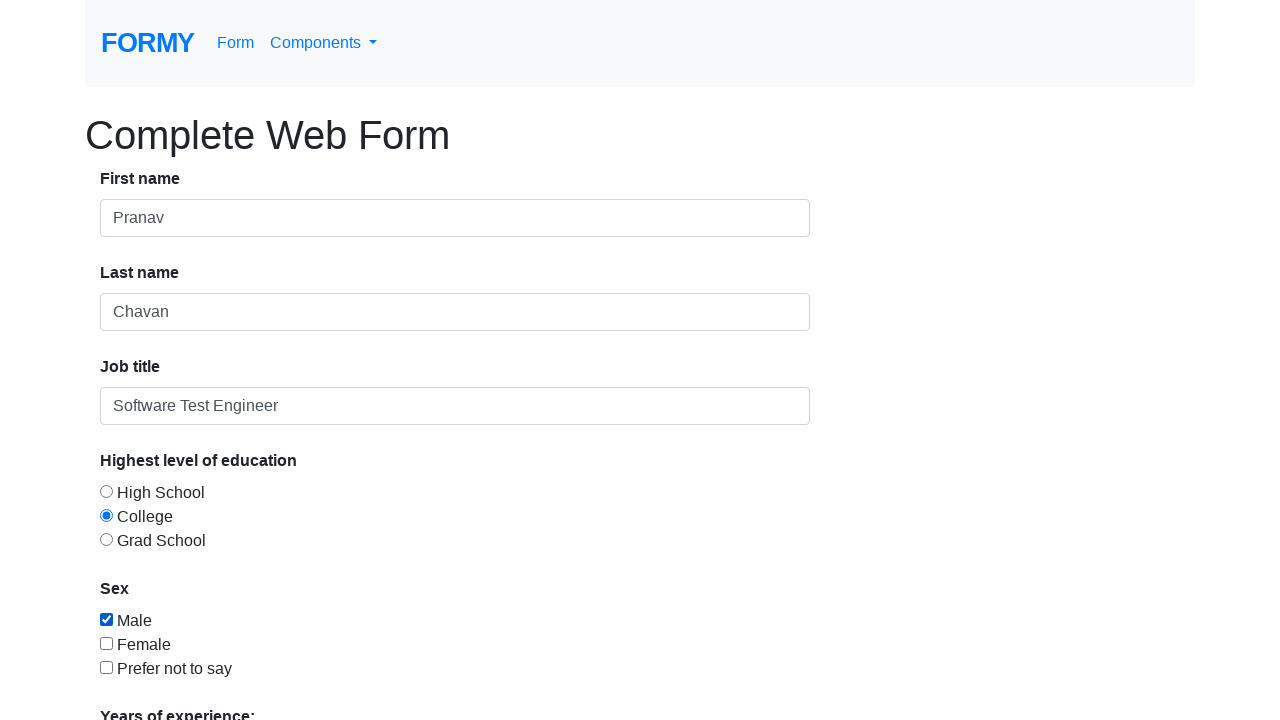

Filled date field with '02/24/2000' on input#datepicker
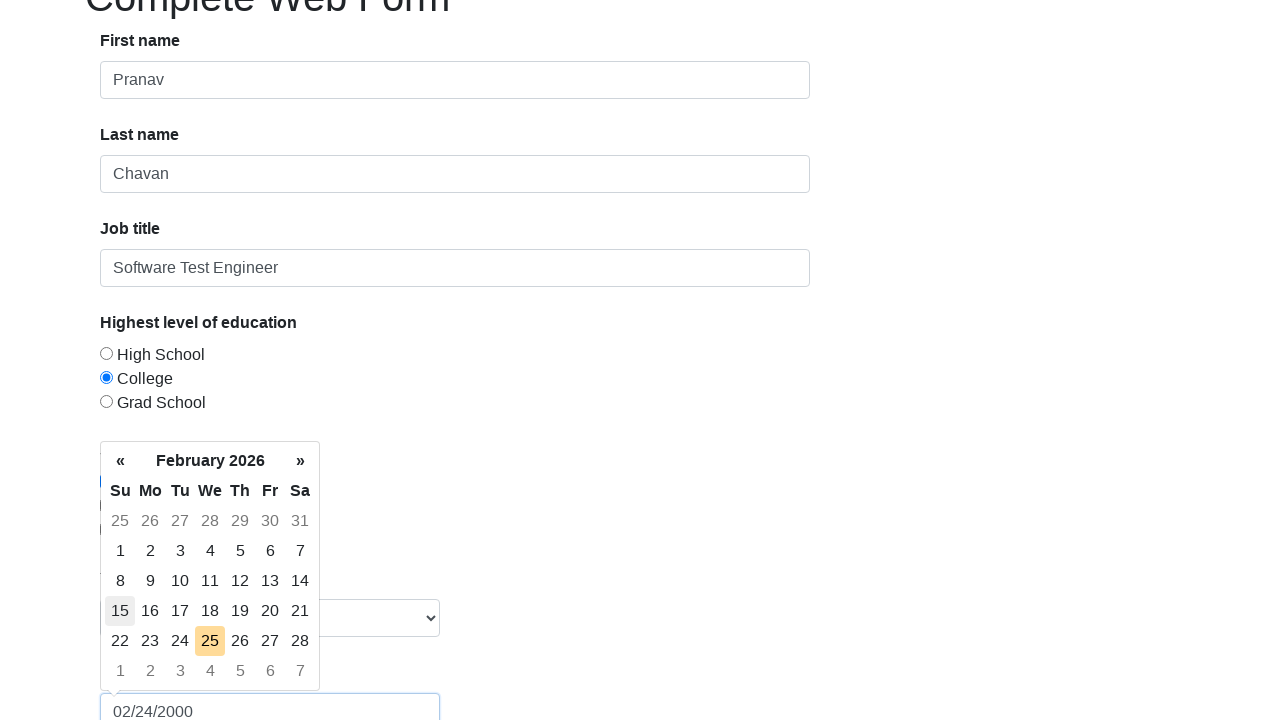

Clicked submit button to complete form submission at (148, 680) on a.btn.btn-lg.btn-primary
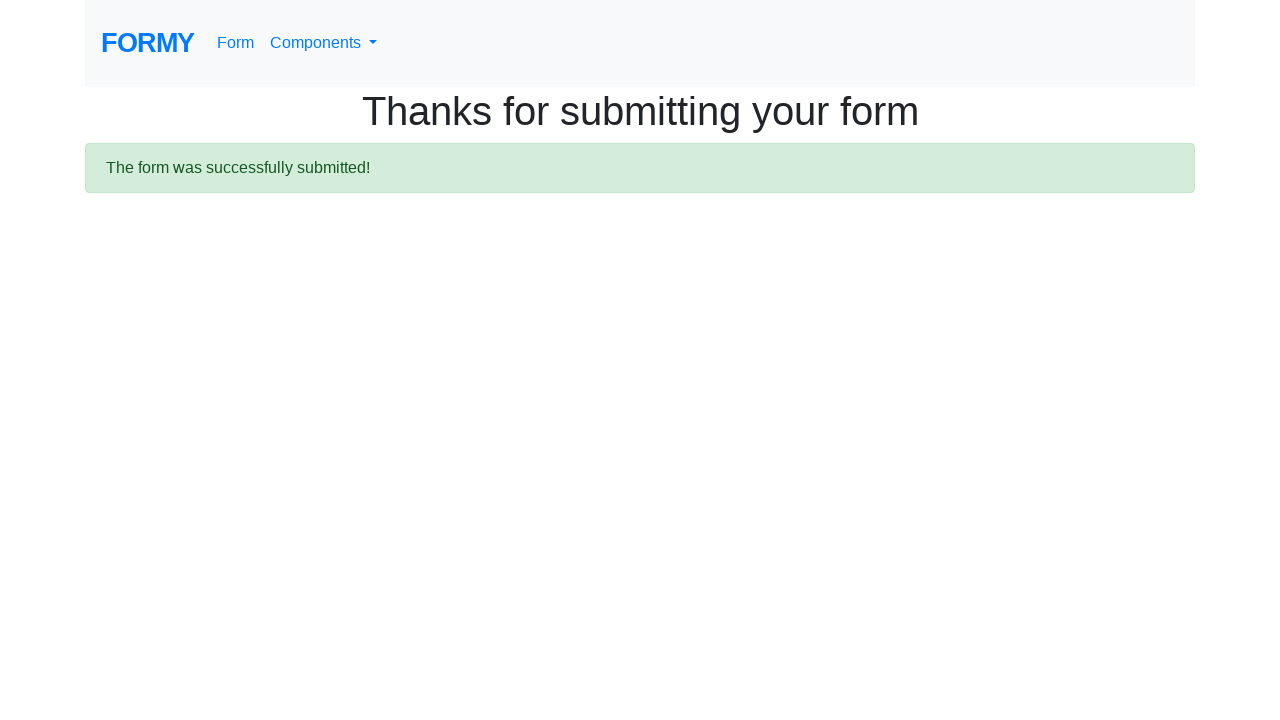

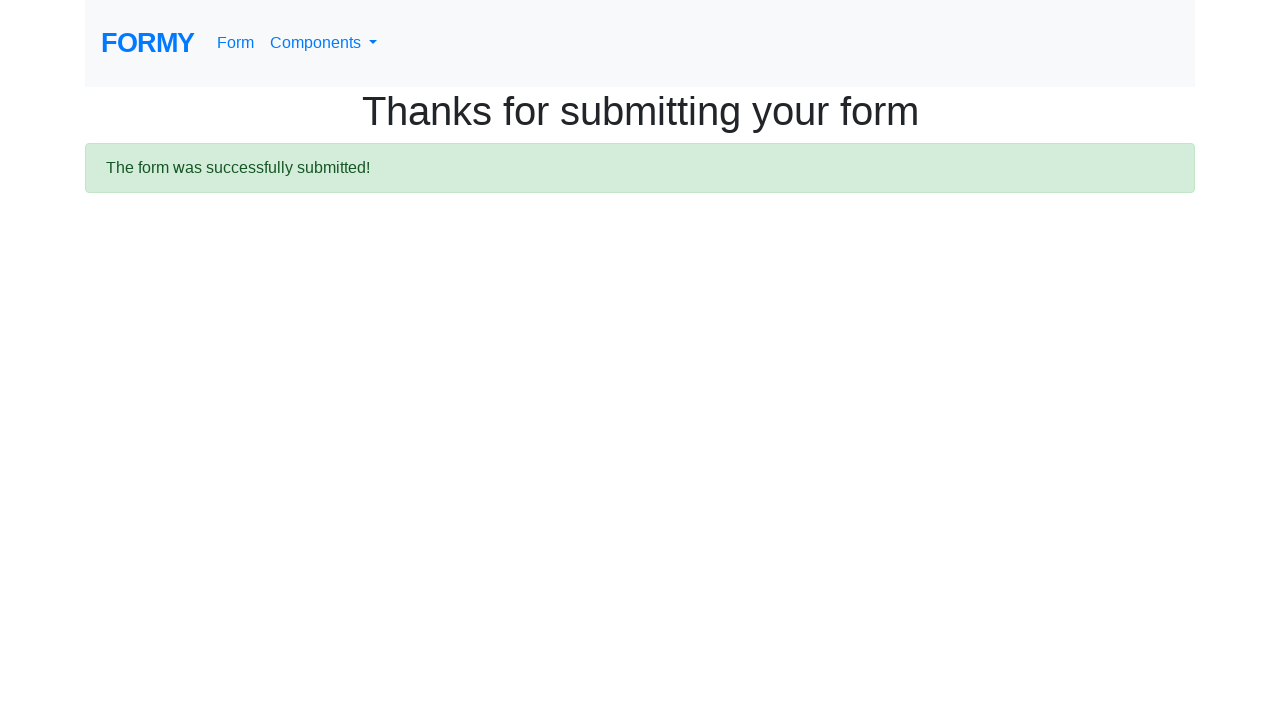